Tests e-commerce site navigation by clicking on "Shop by Category" menu and then selecting the "Phone, Tablets & Ipod" category to view products

Starting URL: https://ecommerce-playground.lambdatest.io/

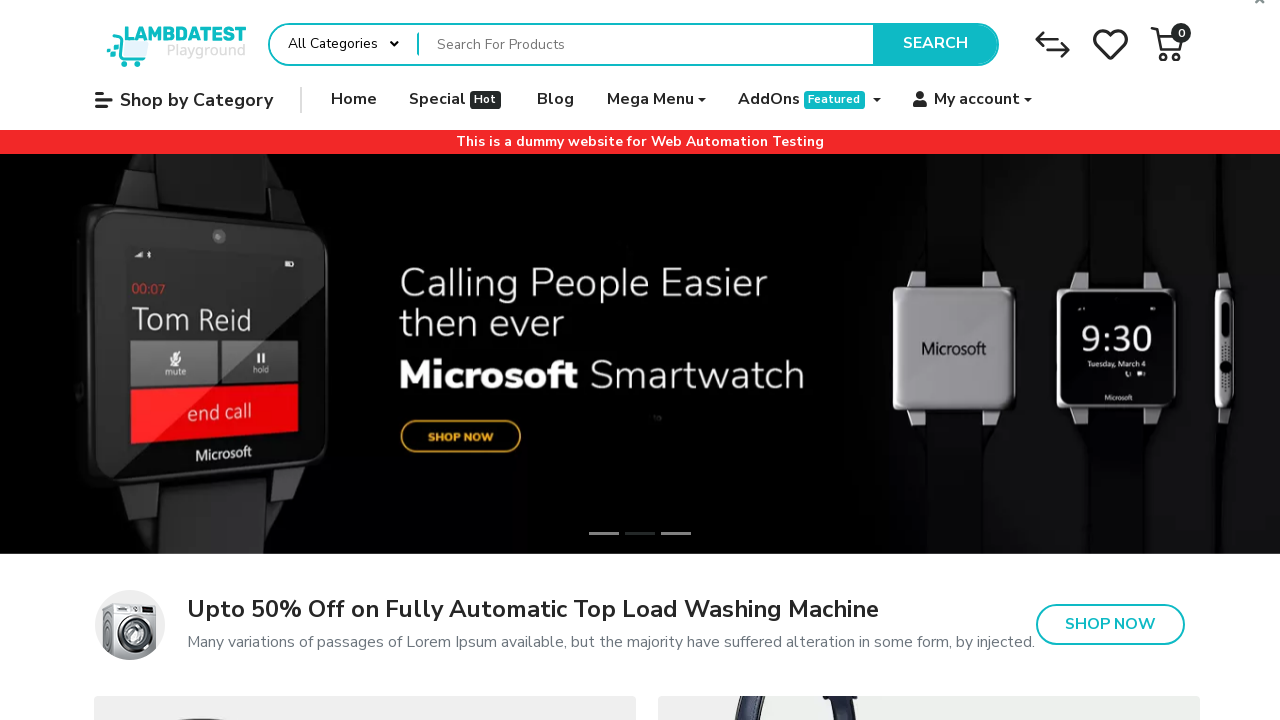

Waited for 'Shop by Category' menu to be visible
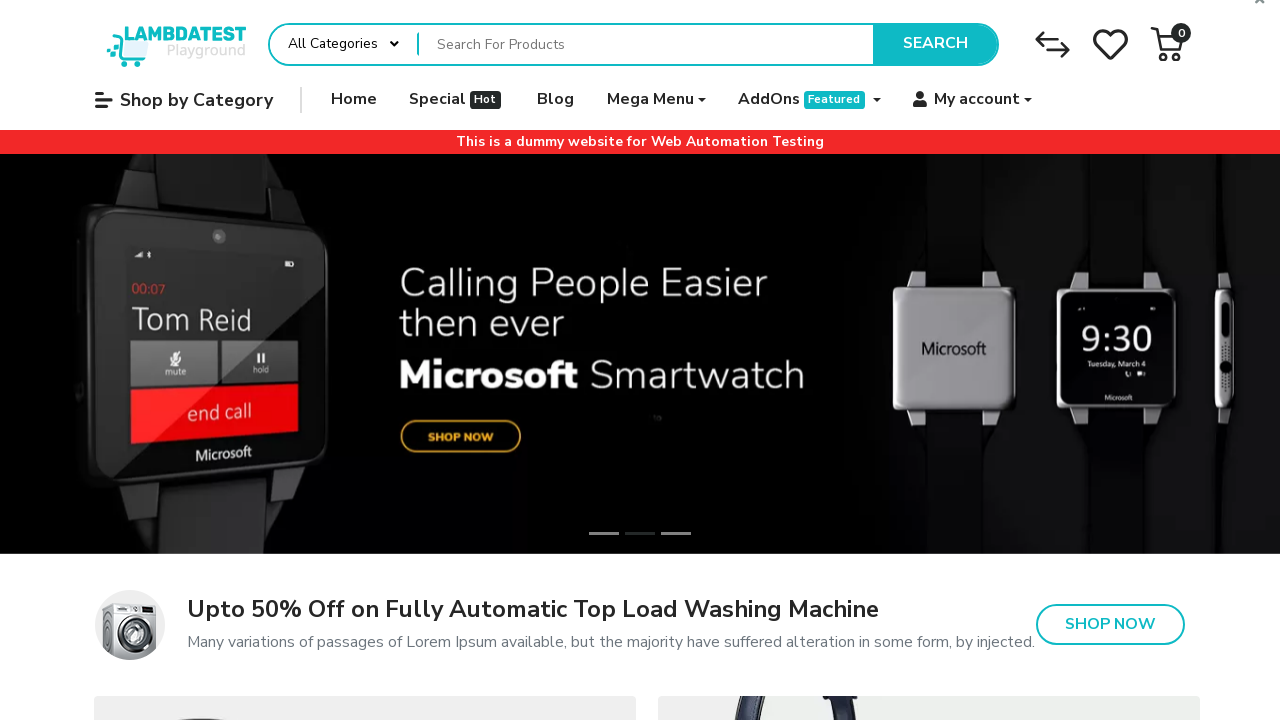

Clicked on 'Shop by Category' menu at (184, 100) on xpath=//a[contains(.,'Shop by Category')]
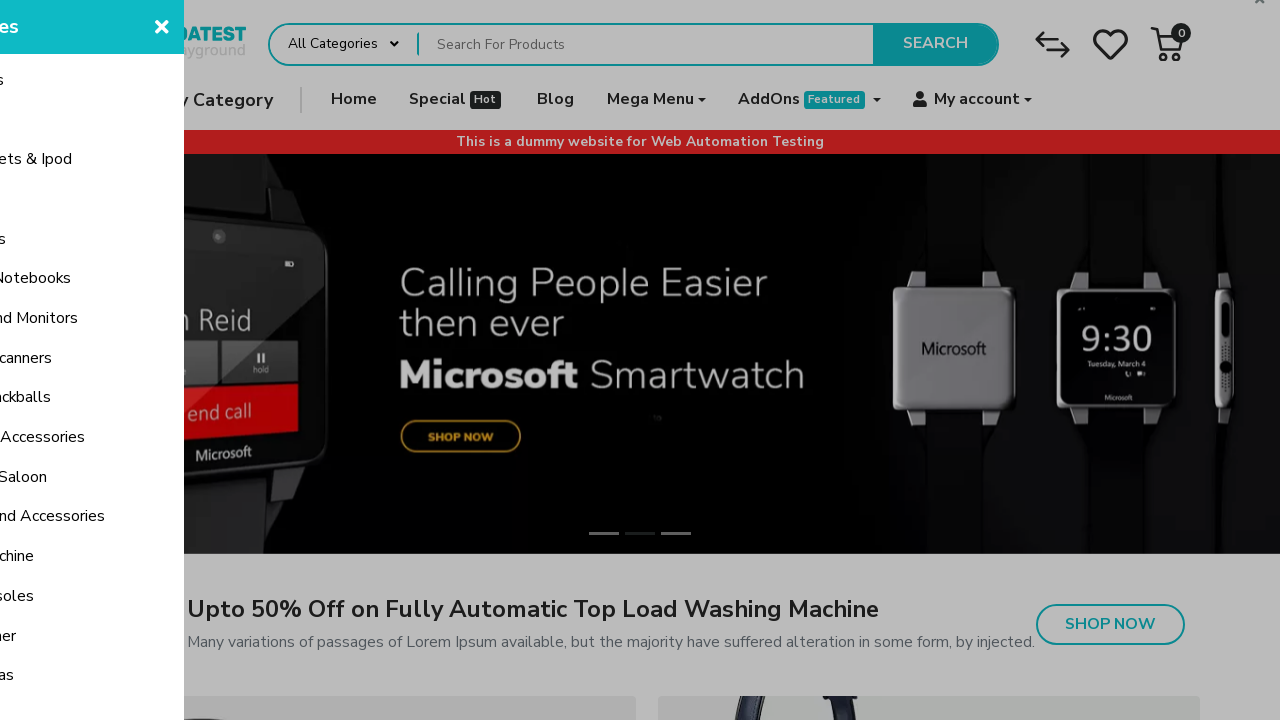

Waited for 'Phone, Tablets & Ipod' category option to be visible
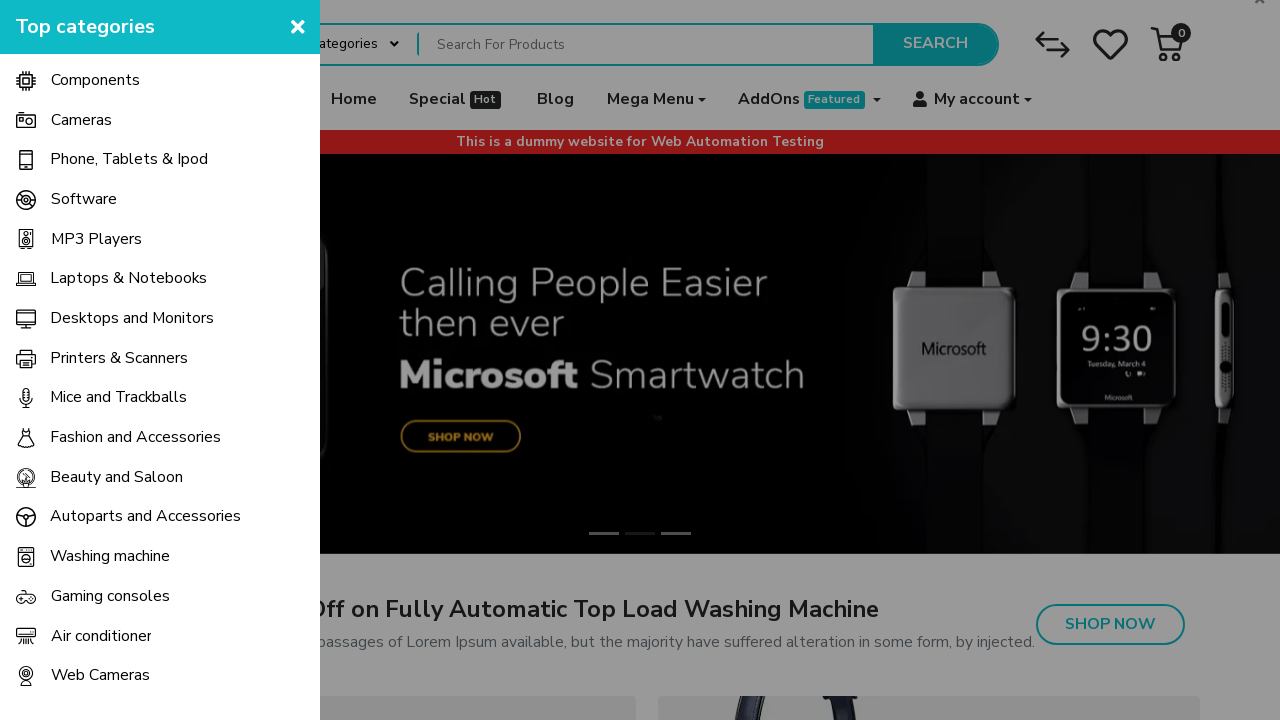

Clicked on 'Phone, Tablets & Ipod' category at (129, 160) on xpath=//span[contains(.,'Phone, Tablets & Ipod')]
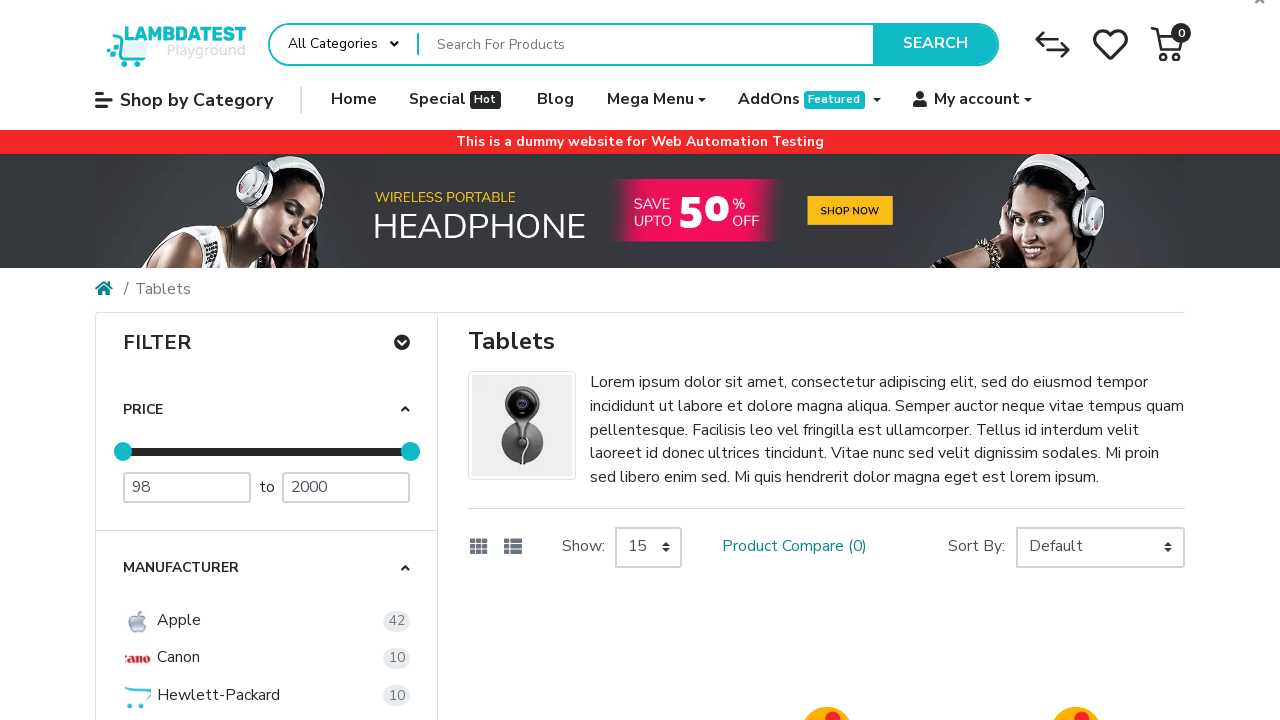

Waited for products to load on the category page
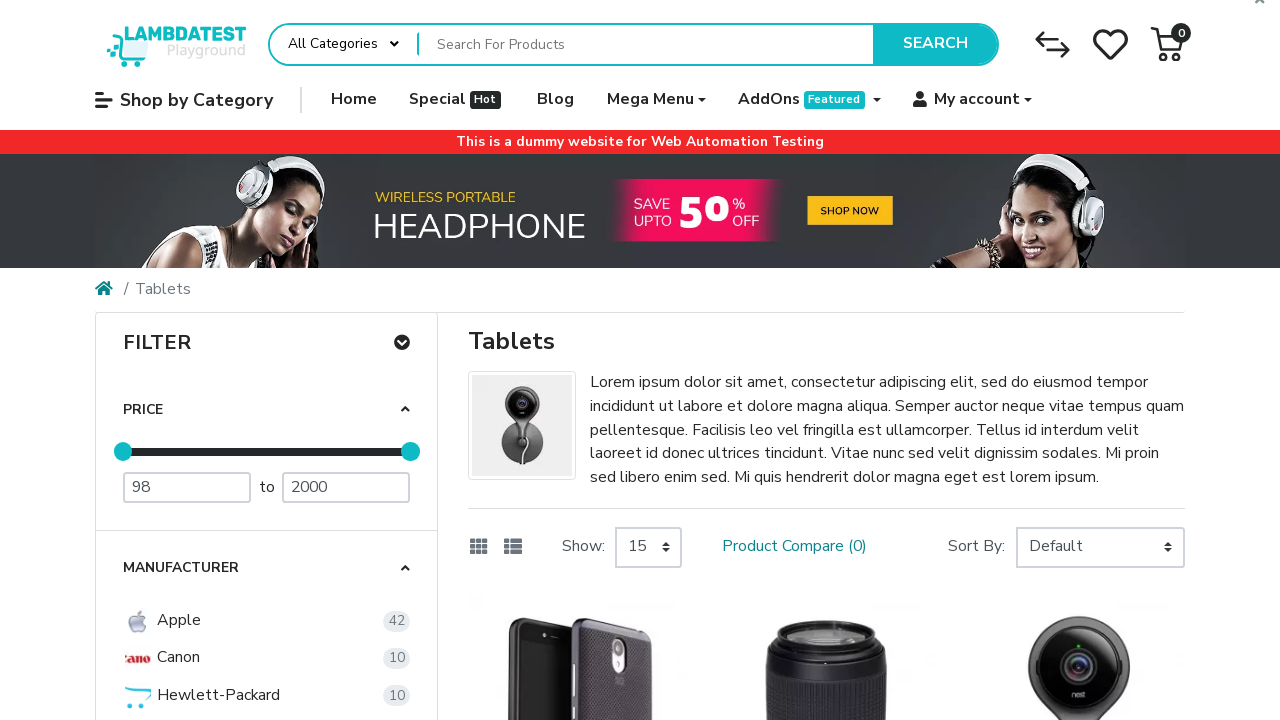

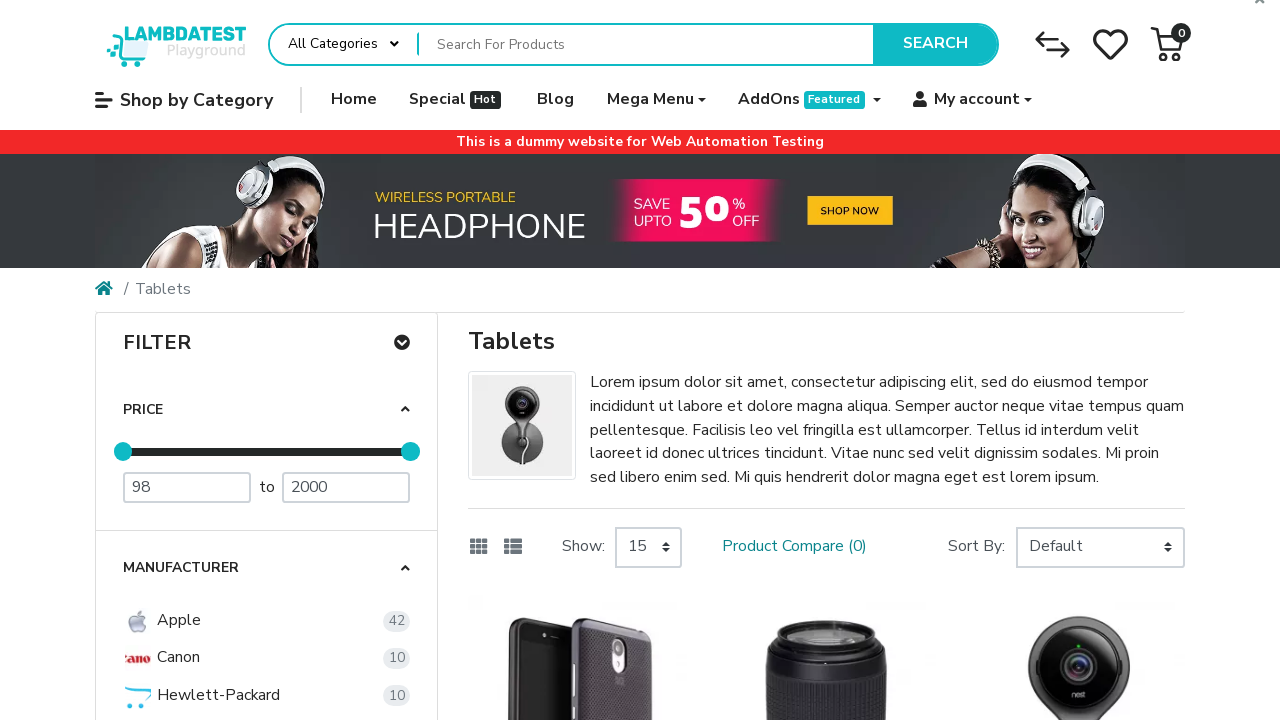